Tests that entering a number above 100 displays the error message "Number is too big"

Starting URL: https://kristinek.github.io/site/tasks/enter_a_number

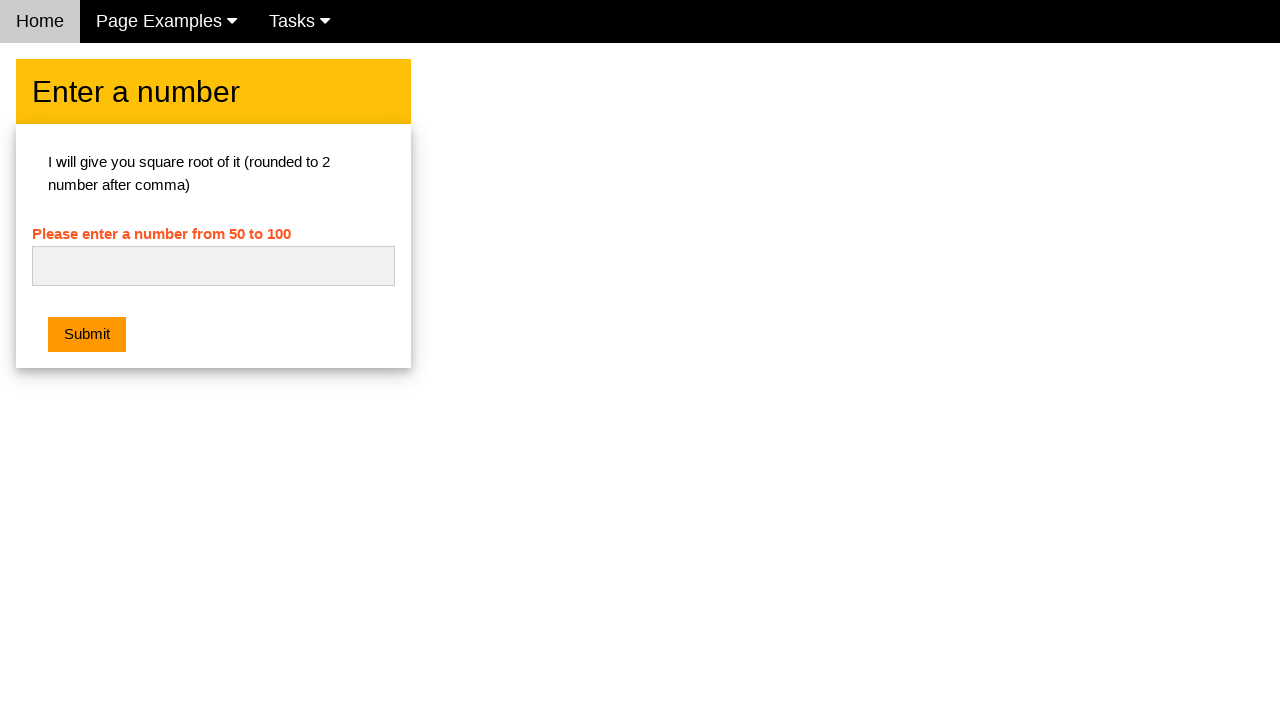

Filled input field with '101' on #numb
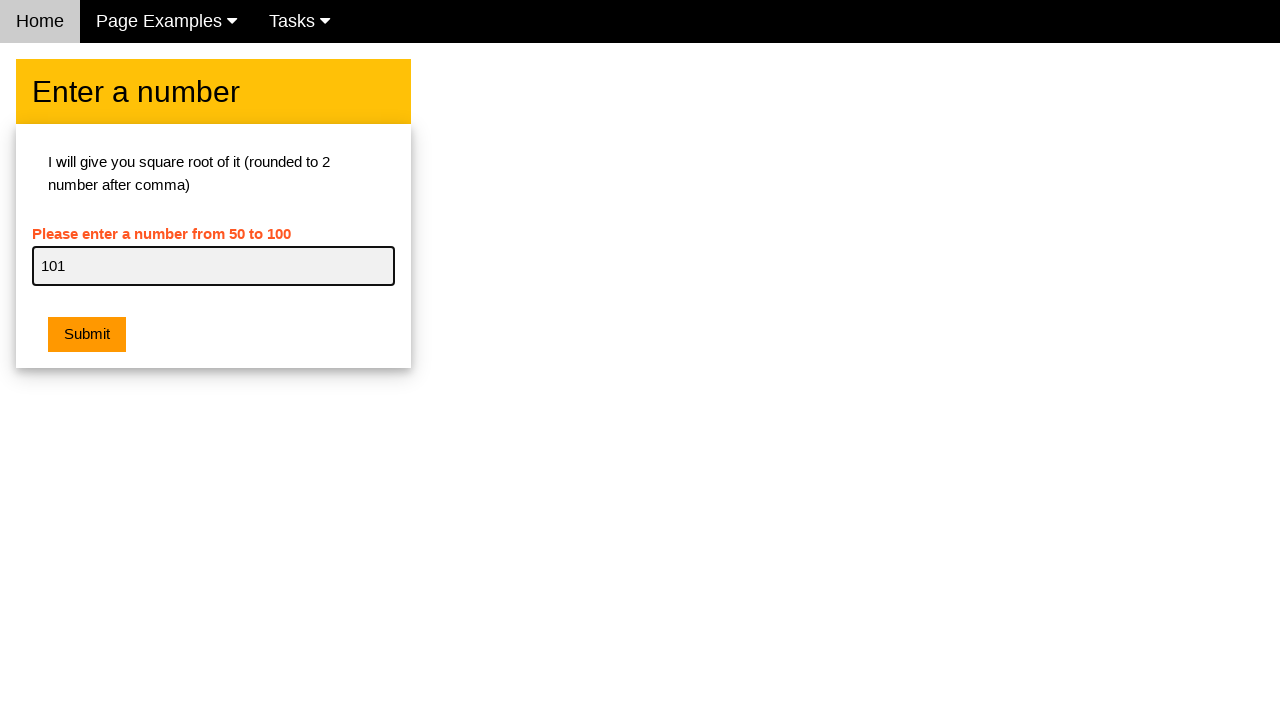

Clicked submit button at (87, 335) on button[type='button']
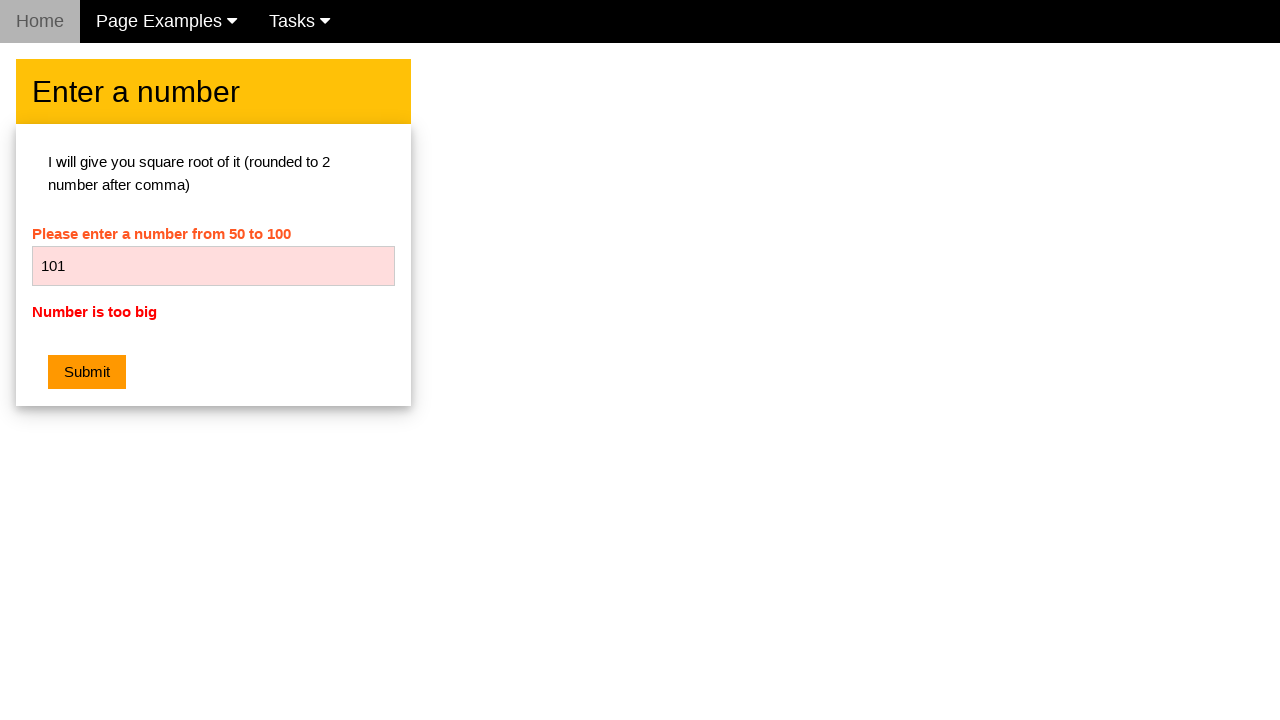

Error message appeared
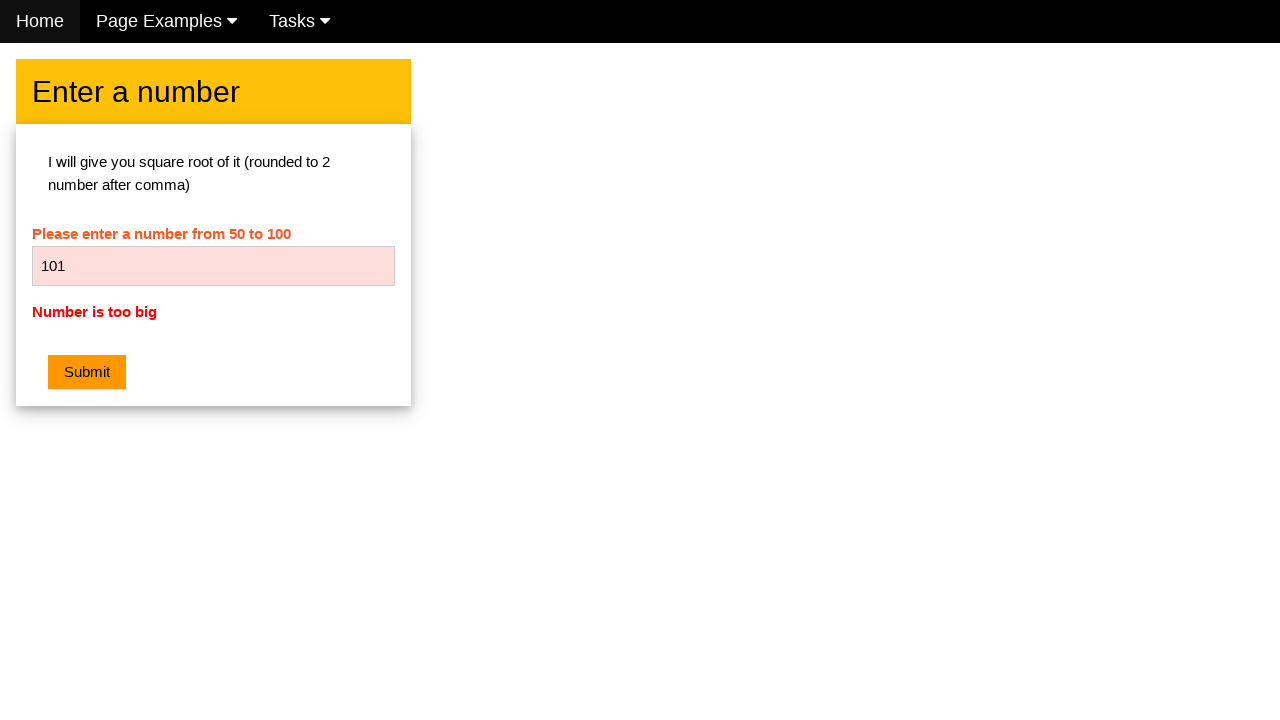

Verified error message displays 'Number is too big'
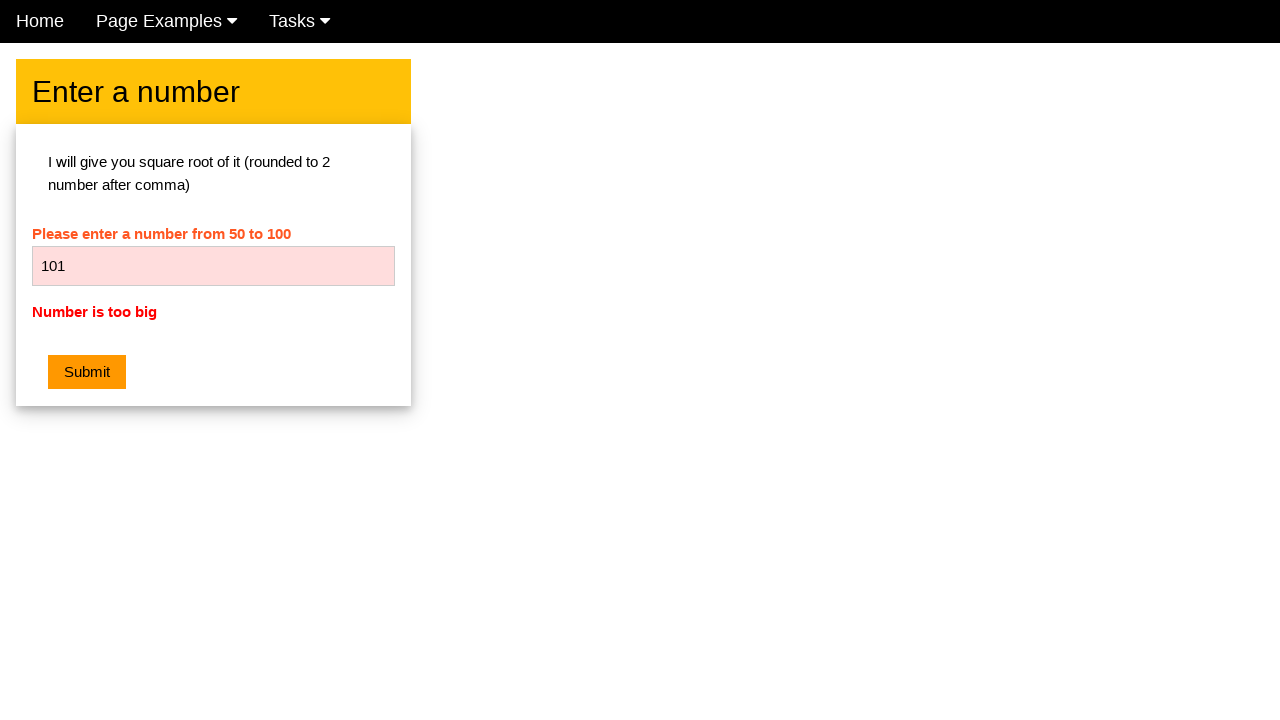

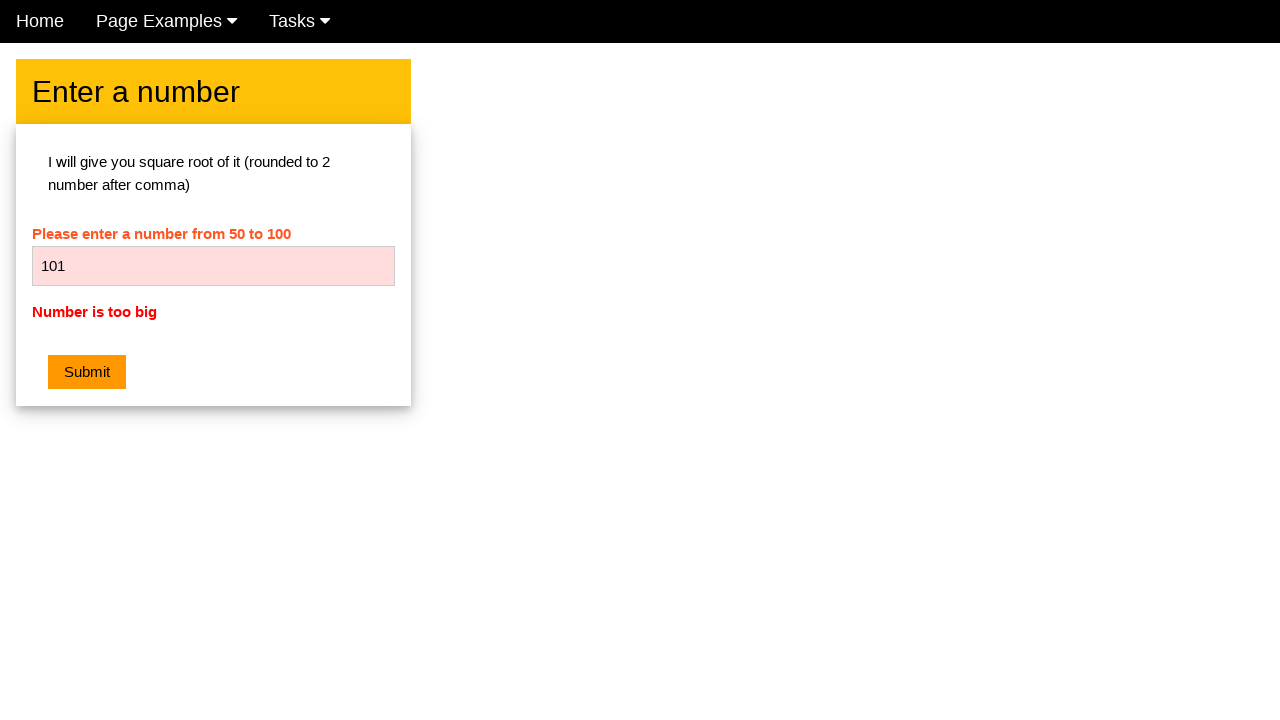